Tests the triangle identifier for an equilateral triangle by entering equal values for all three sides

Starting URL: https://testpages.eviltester.com/styled/apps/triangle/triangle001.html

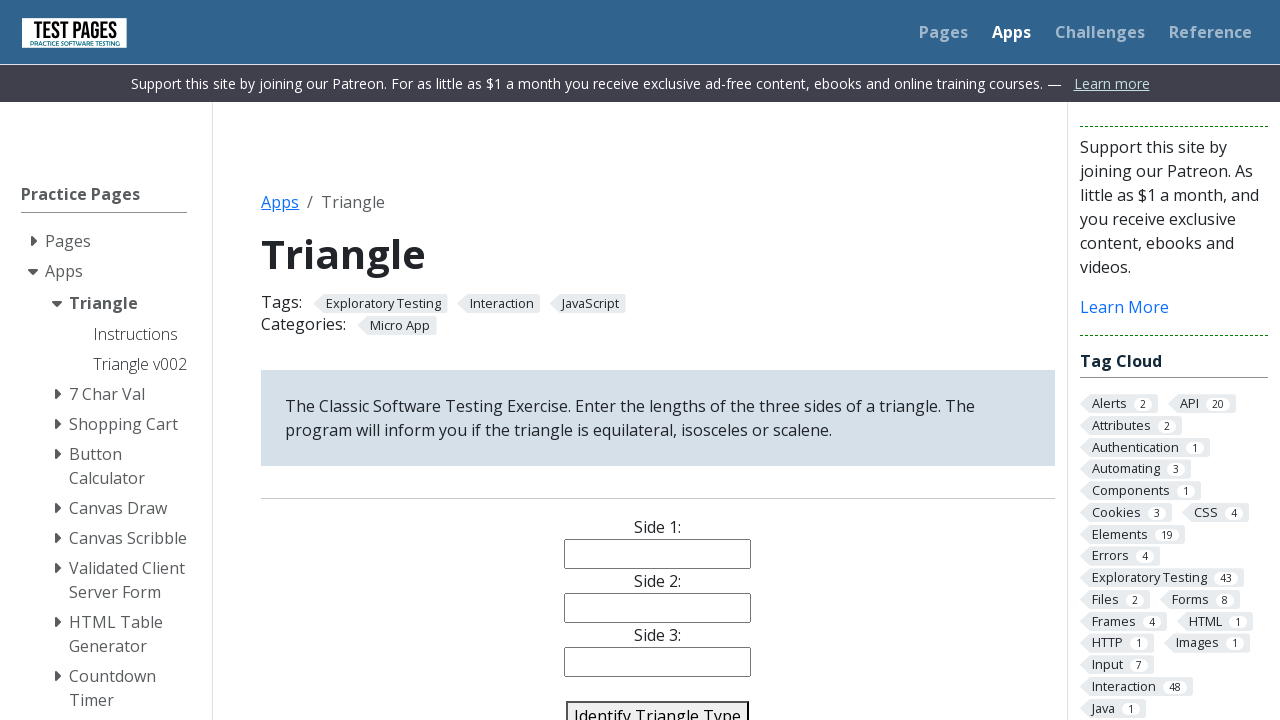

Navigated to triangle identifier application
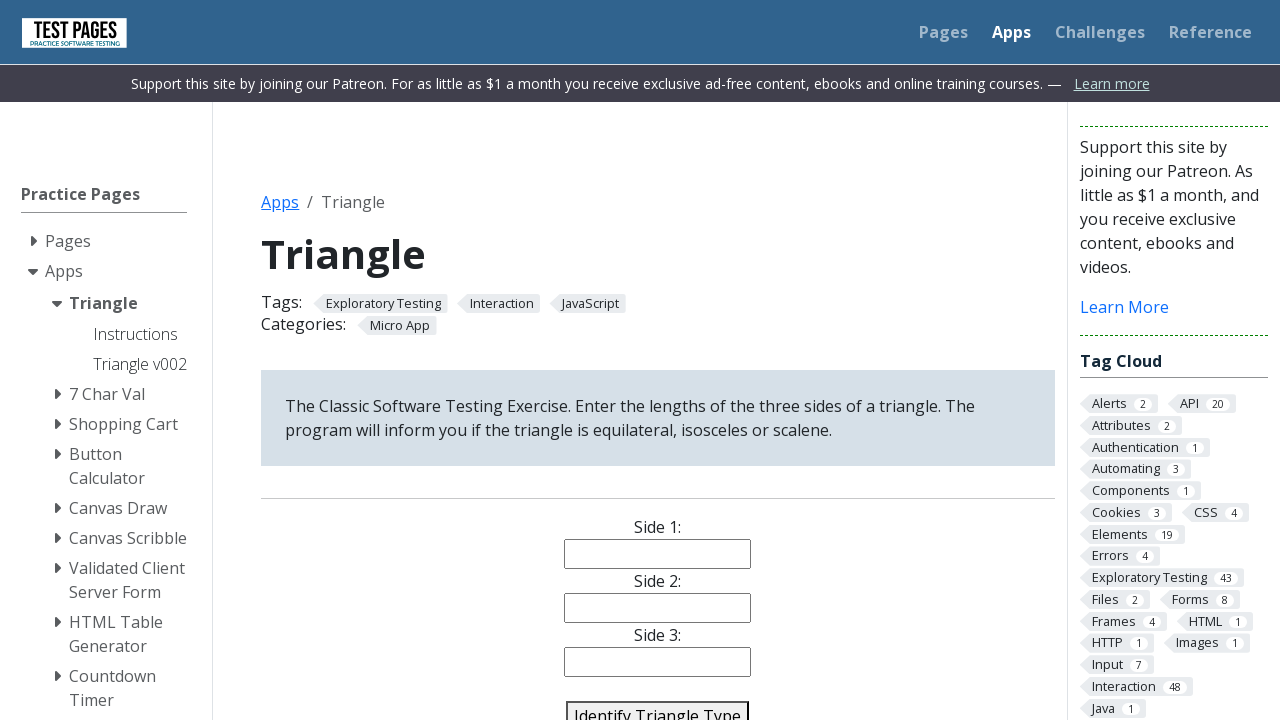

Filled side 1 with value '5' on #side1
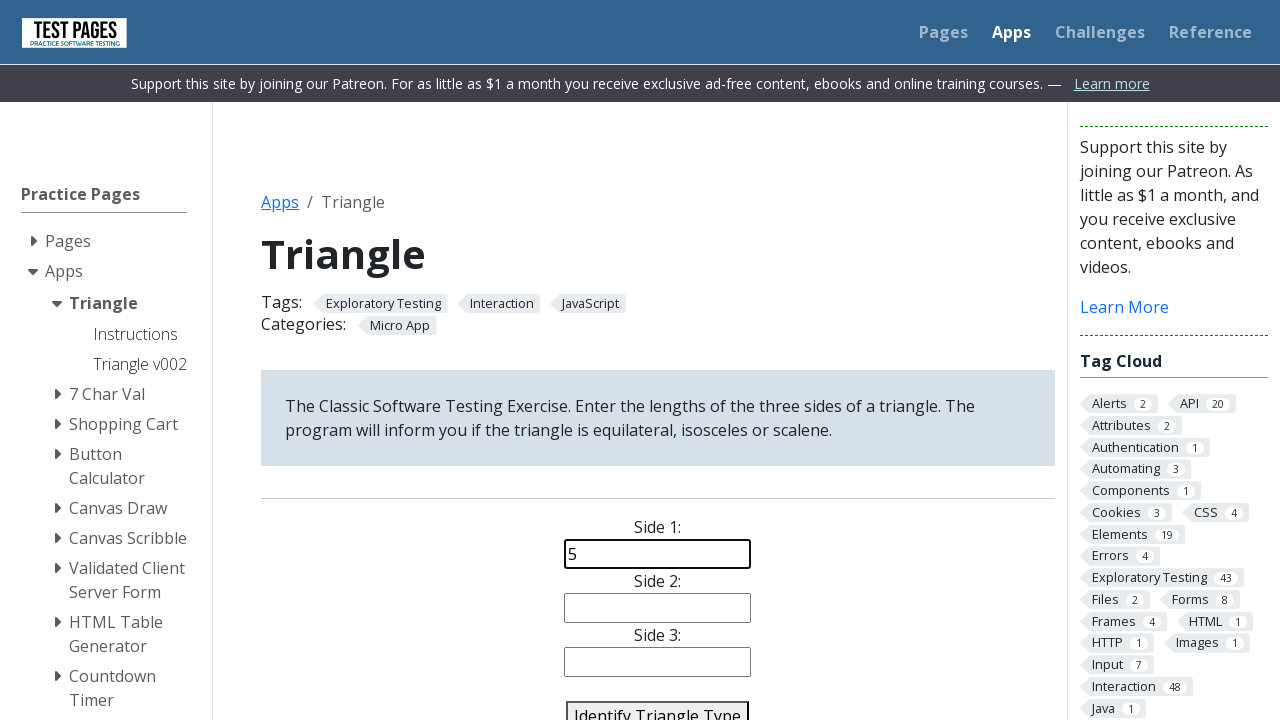

Filled side 2 with value '5' on #side2
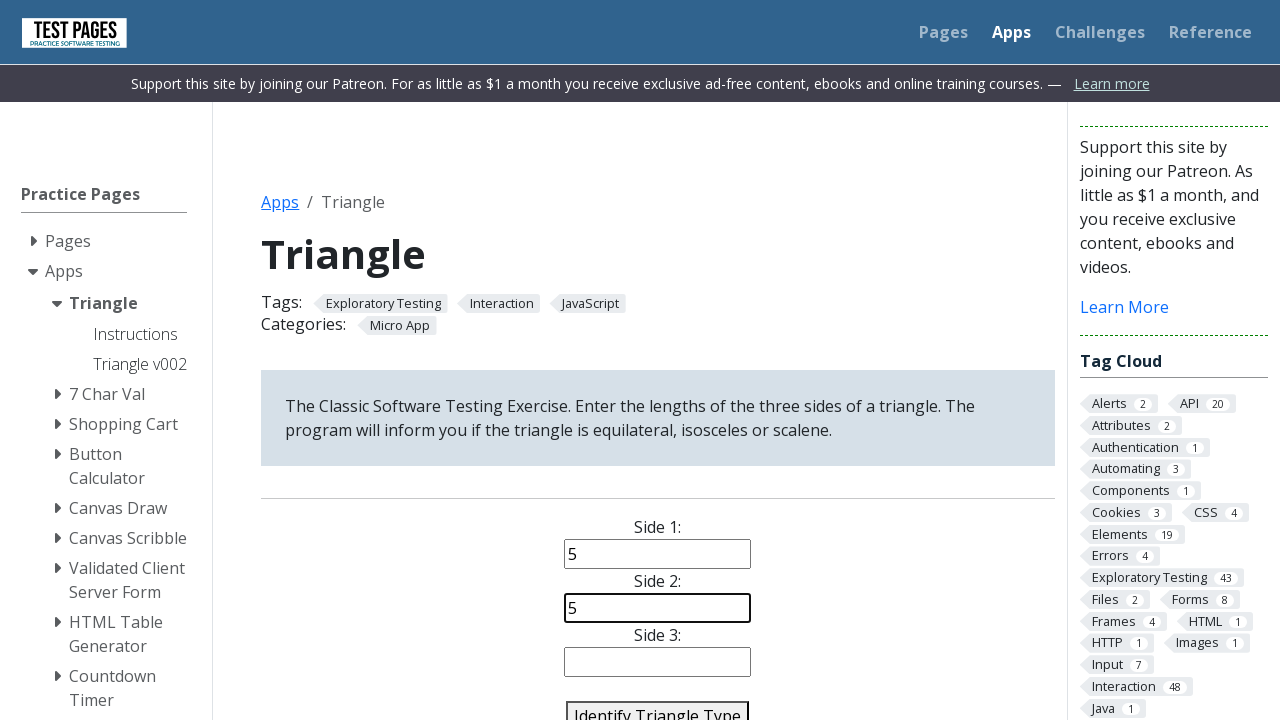

Filled side 3 with value '5' on #side3
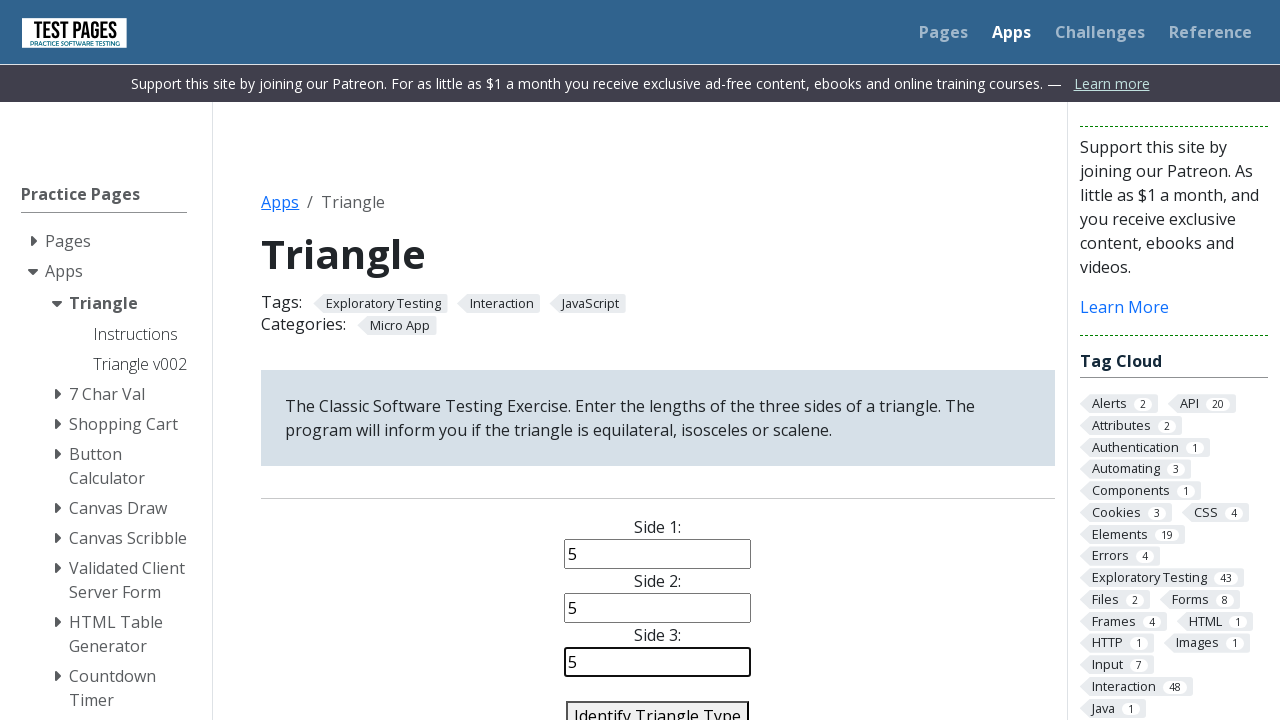

Clicked identify triangle button to check triangle type at (658, 705) on #identify-triangle-action
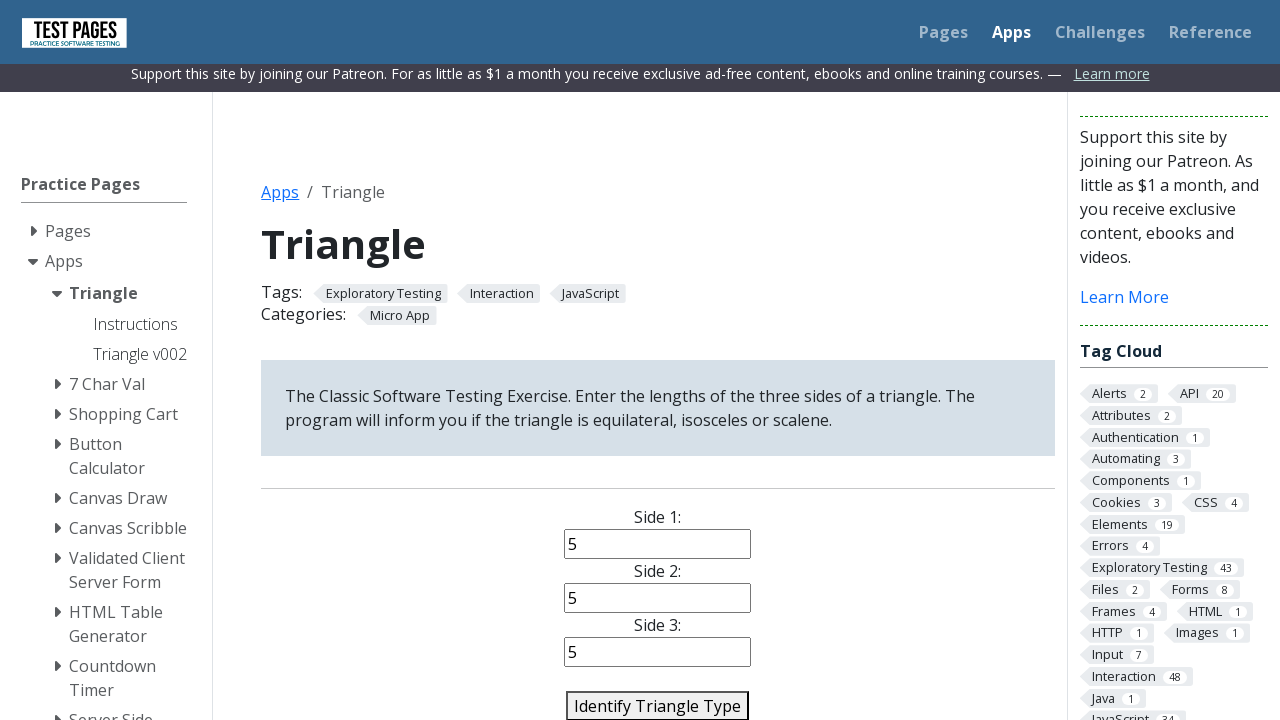

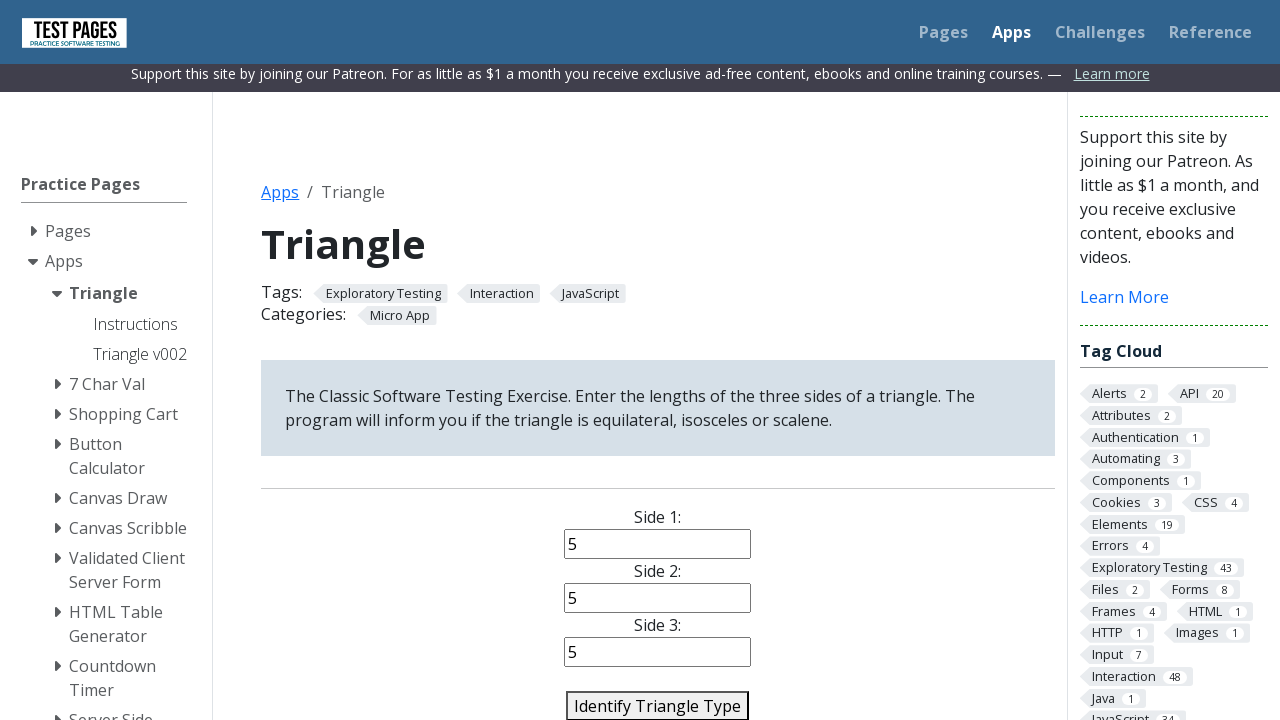